Fills out a practice form with user information including name, email, gender, and phone number

Starting URL: https://demoqa.com/automation-practice-form

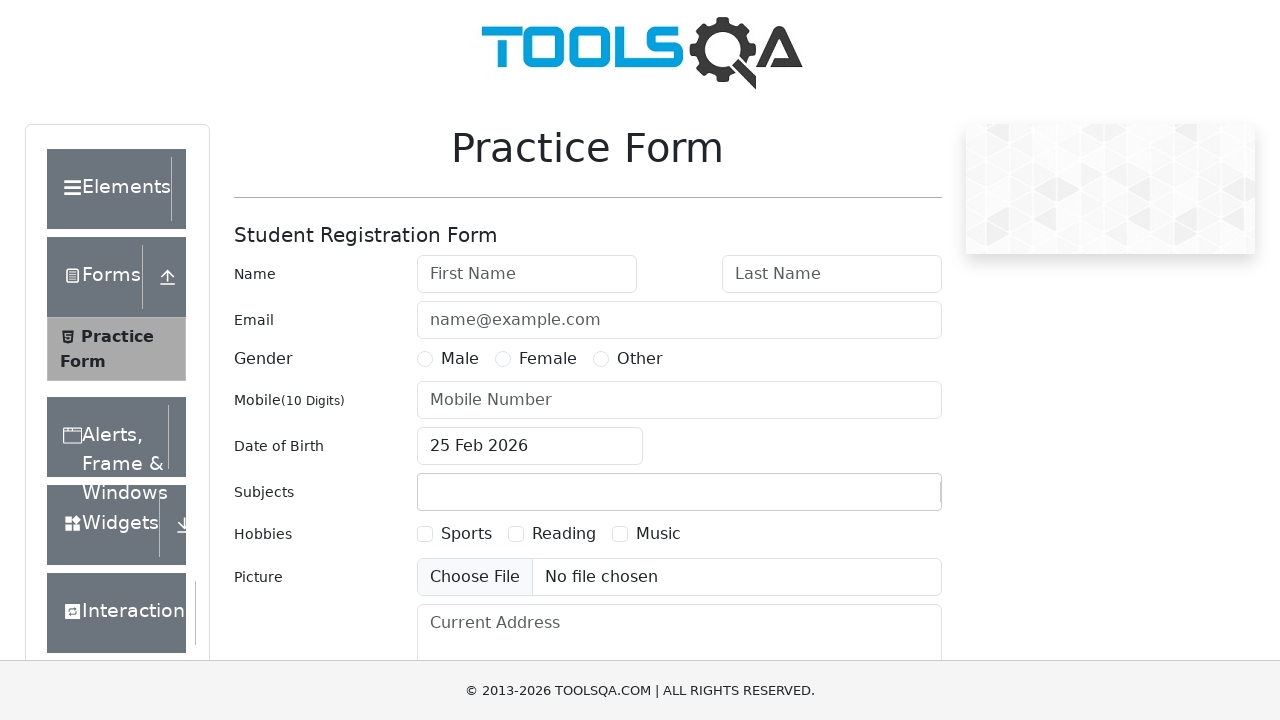

Filled first name field with 'Egor' on #firstName
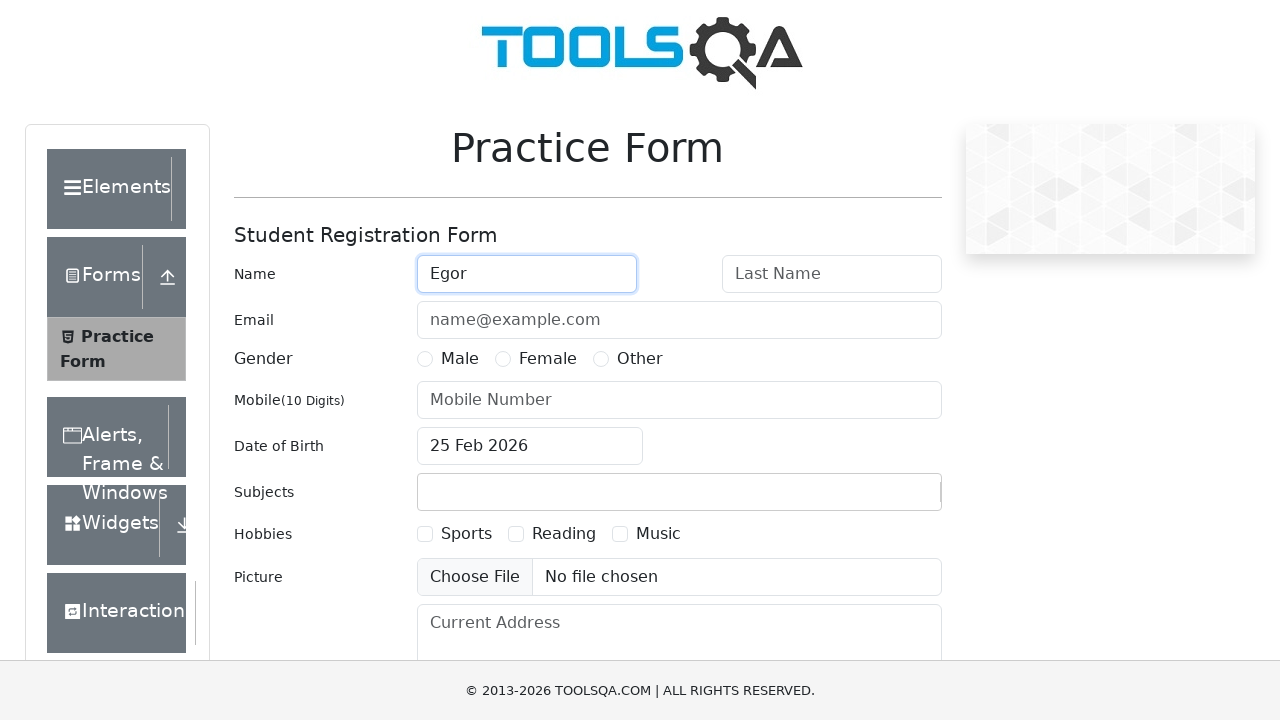

Filled last name field with 'Ivanov' on #lastName
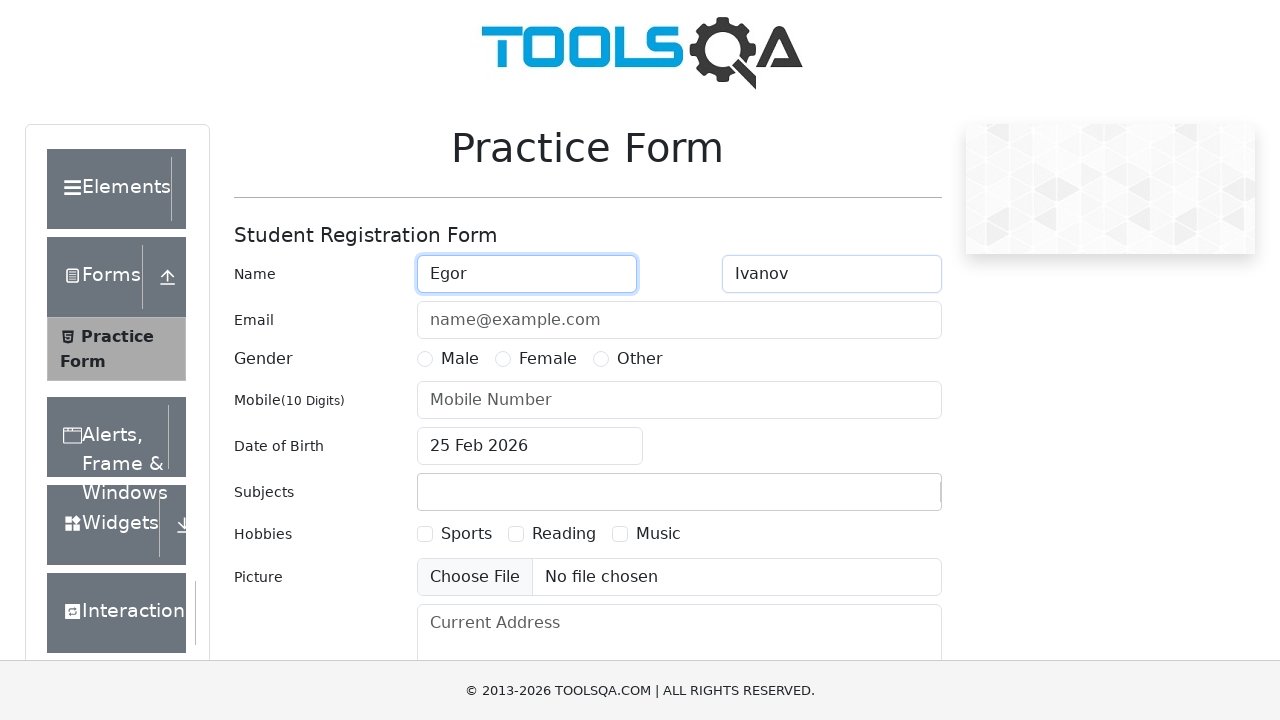

Filled email field with 'Ivanov@gmail.com' on #userEmail
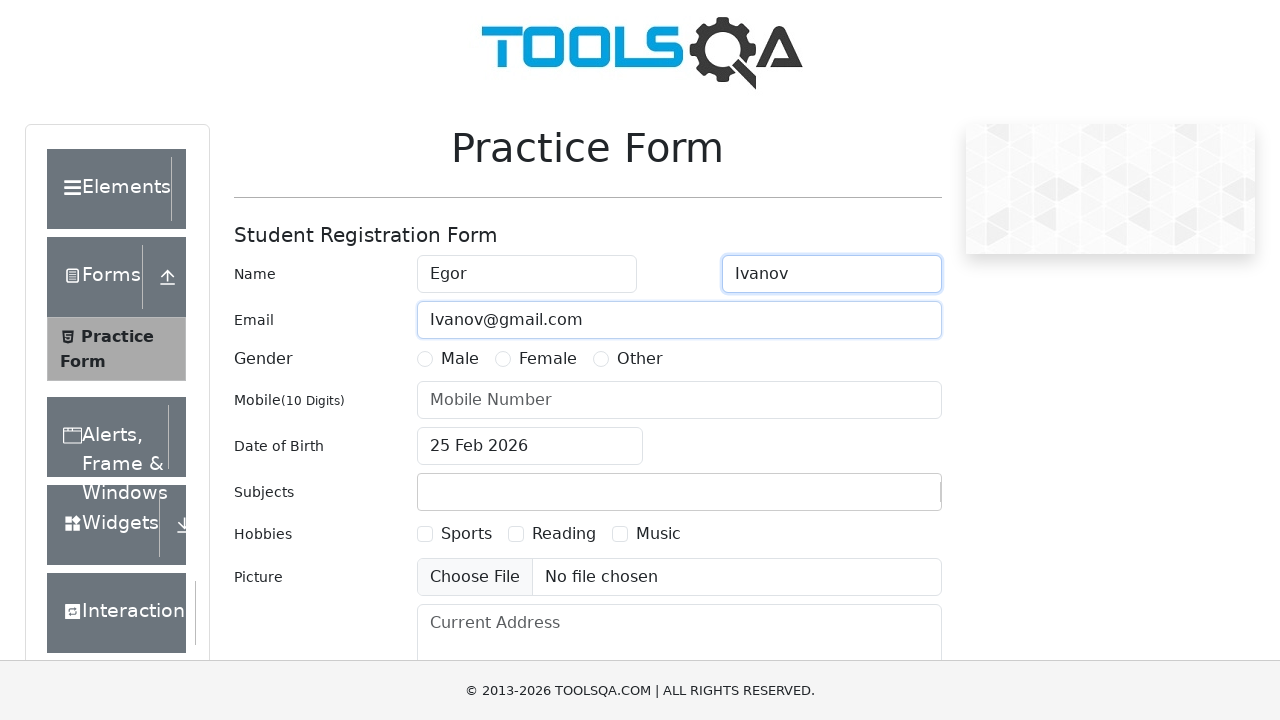

Selected Male gender option at (460, 359) on #genterWrapper >> text=Male
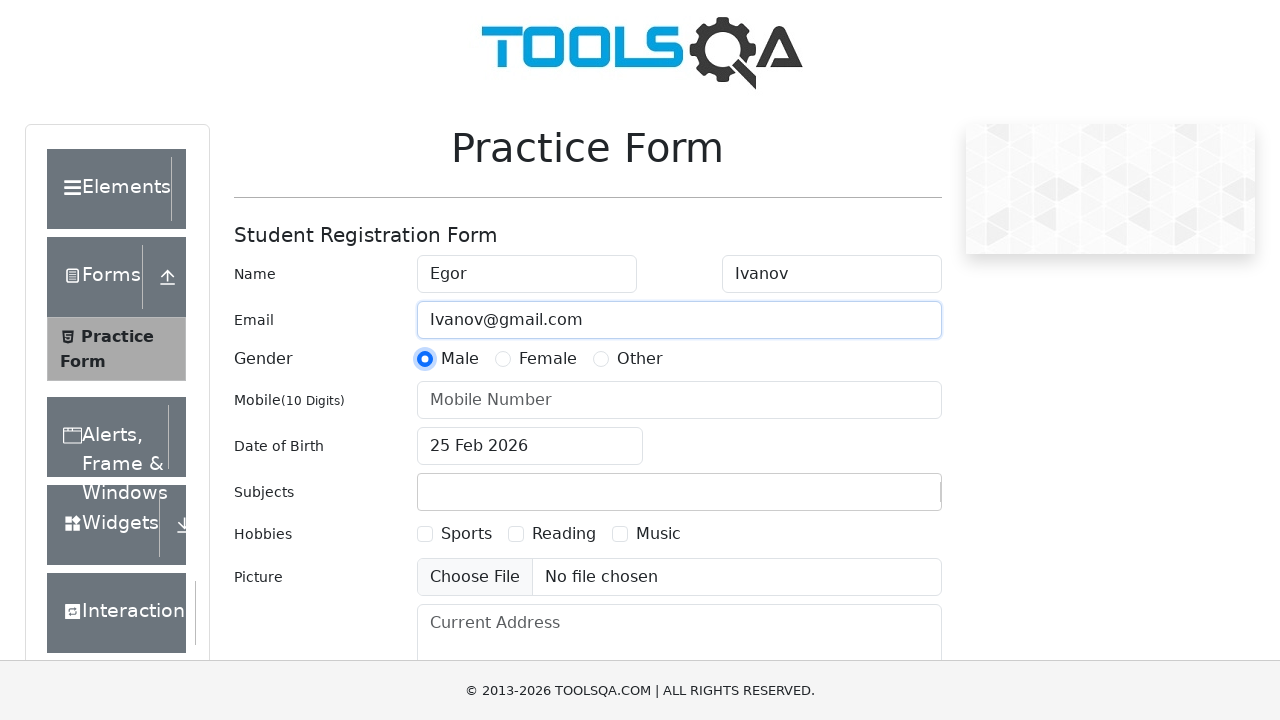

Filled phone number field with '0123456789' on #userNumber
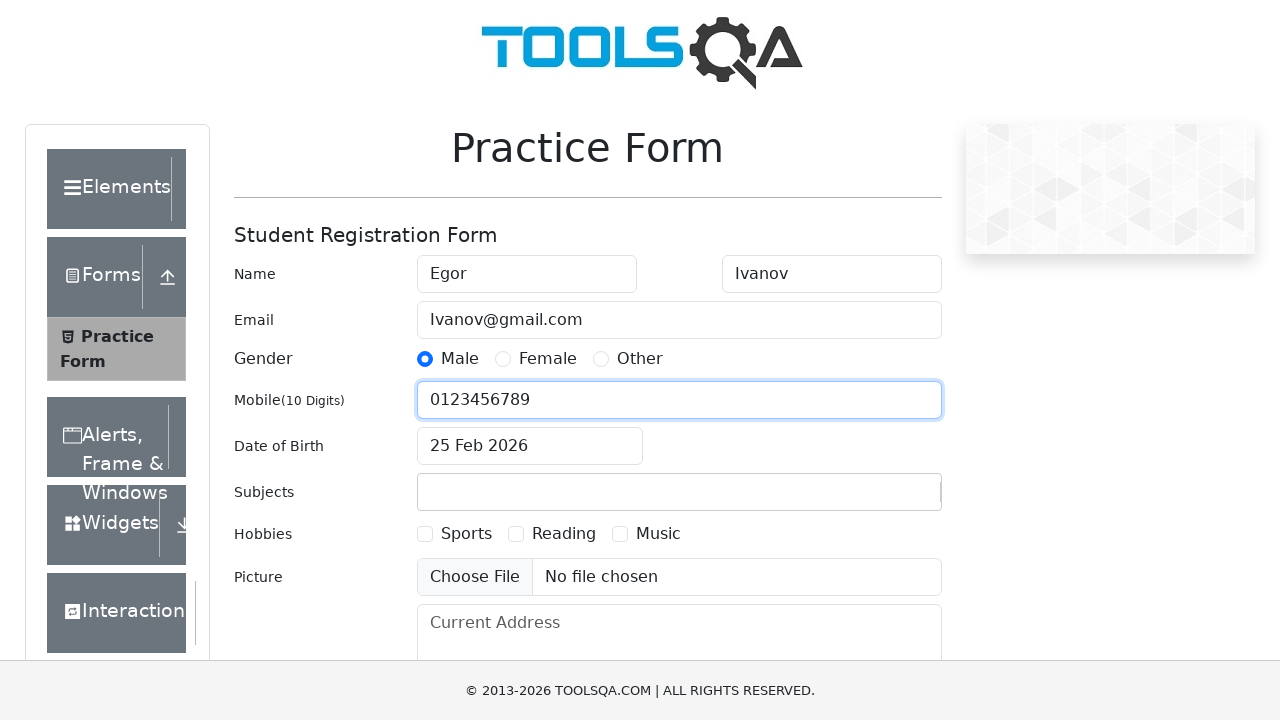

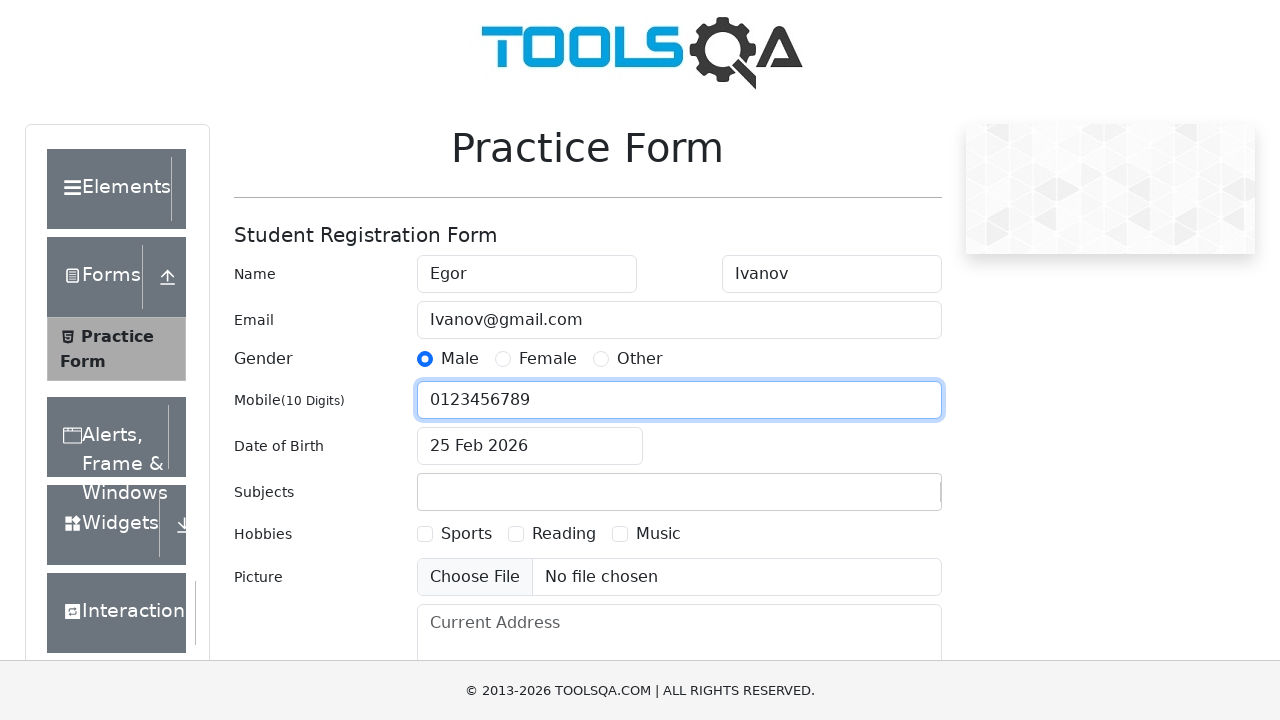